Tests dropdown selection by iterating through all options and clicking the one with matching text, then verifying the selection was made correctly.

Starting URL: https://the-internet.herokuapp.com/dropdown

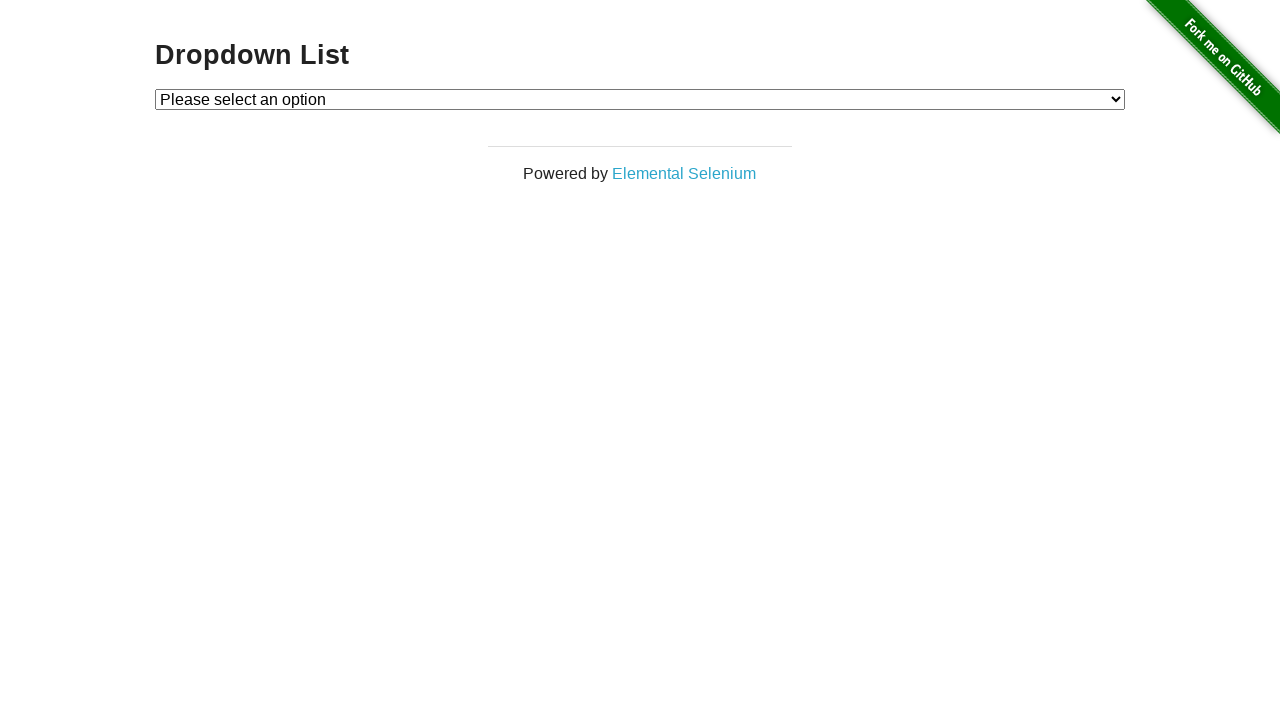

Waited for dropdown element to be present
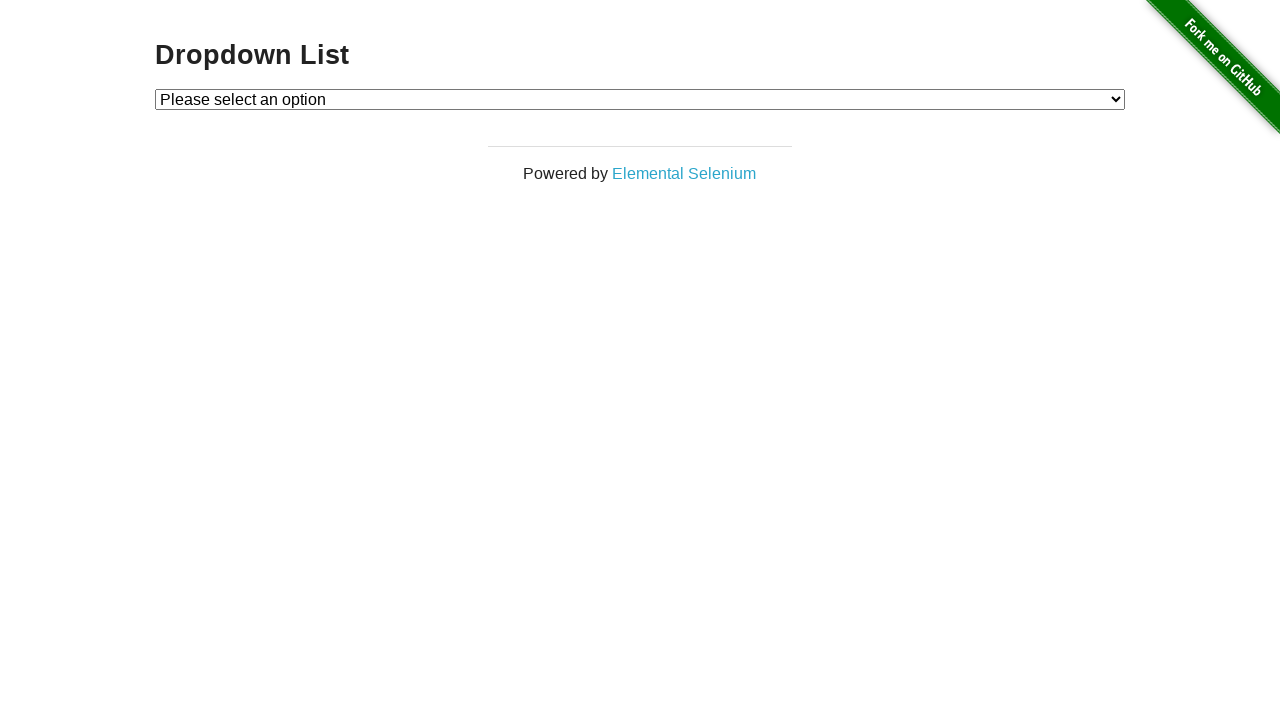

Selected 'Option 1' from dropdown on #dropdown
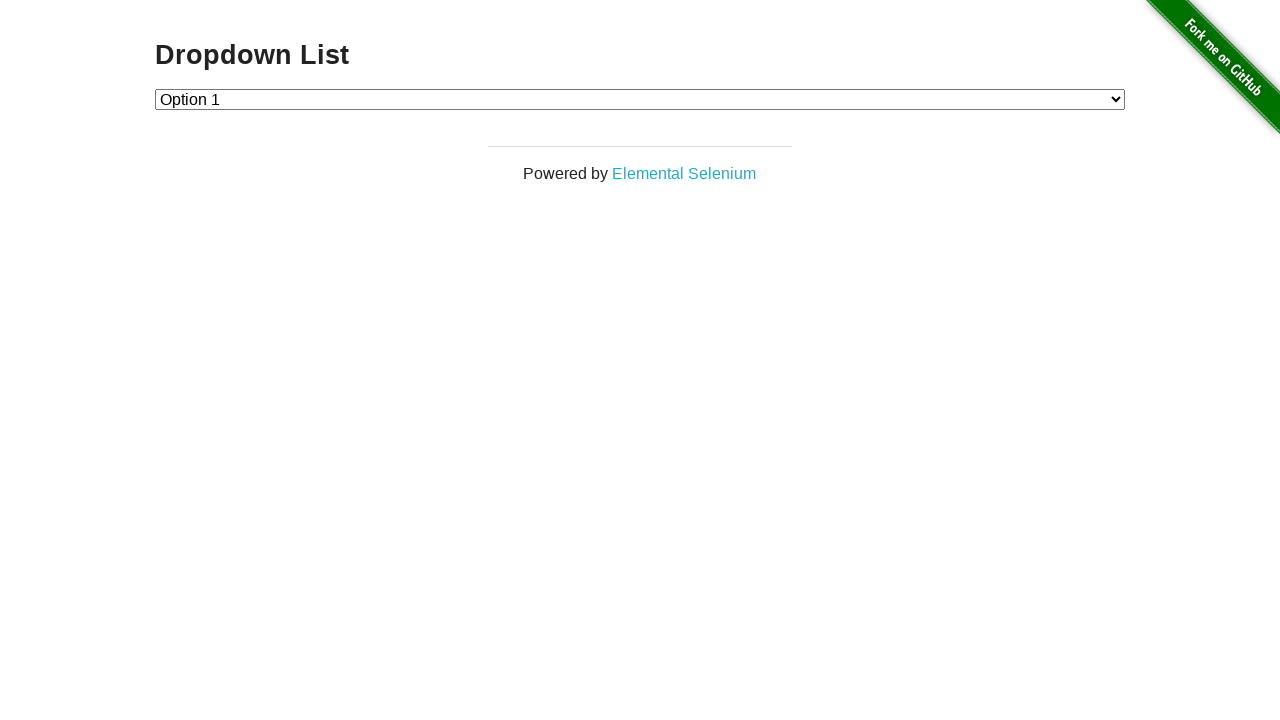

Retrieved selected dropdown value
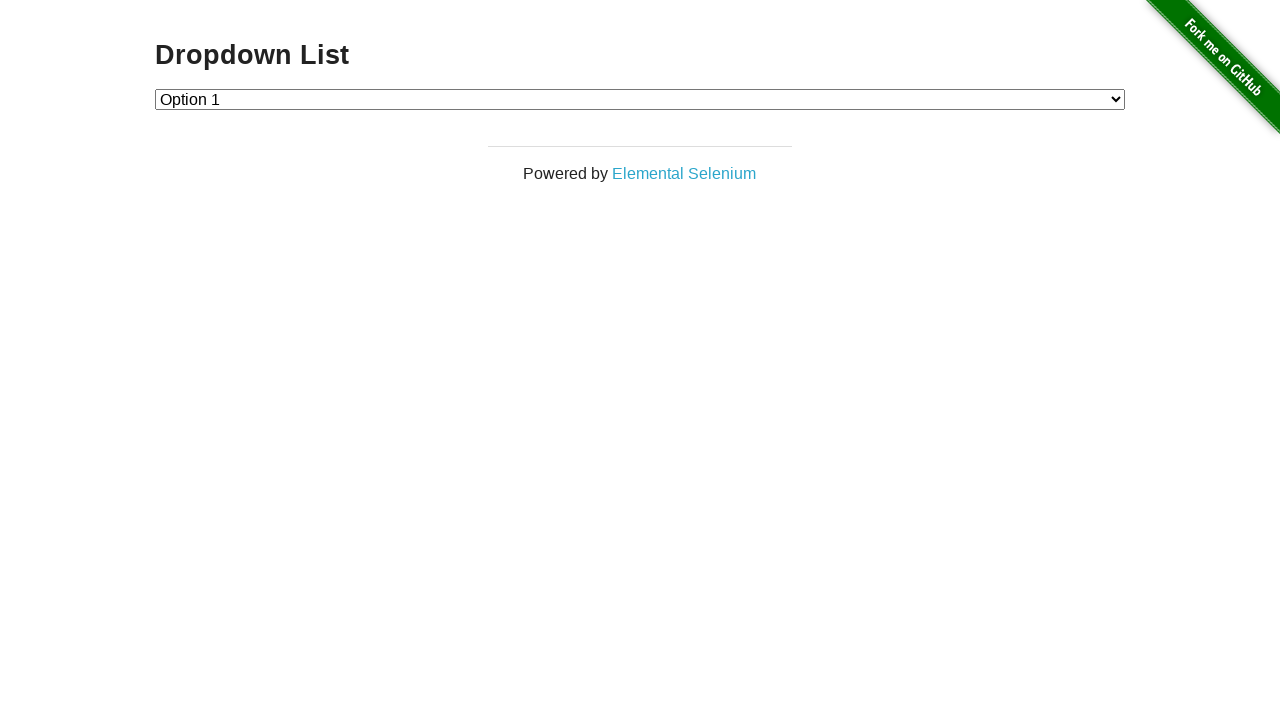

Verified that selected value equals '1'
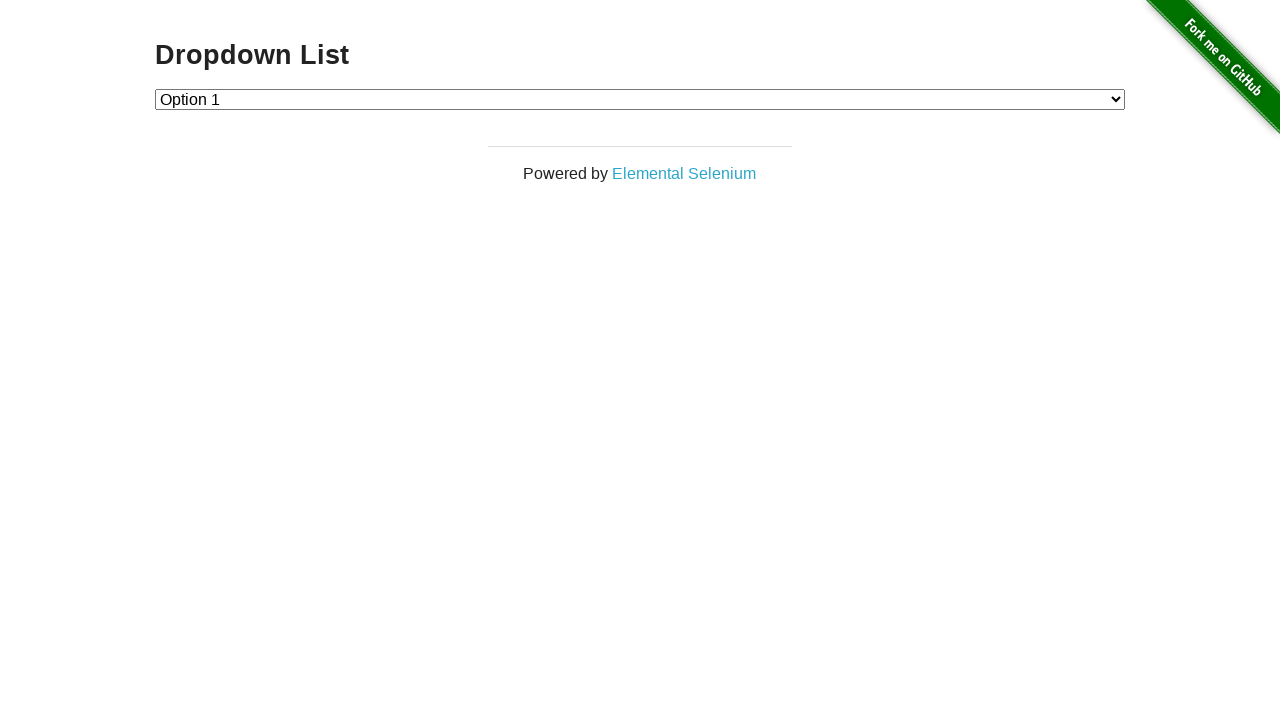

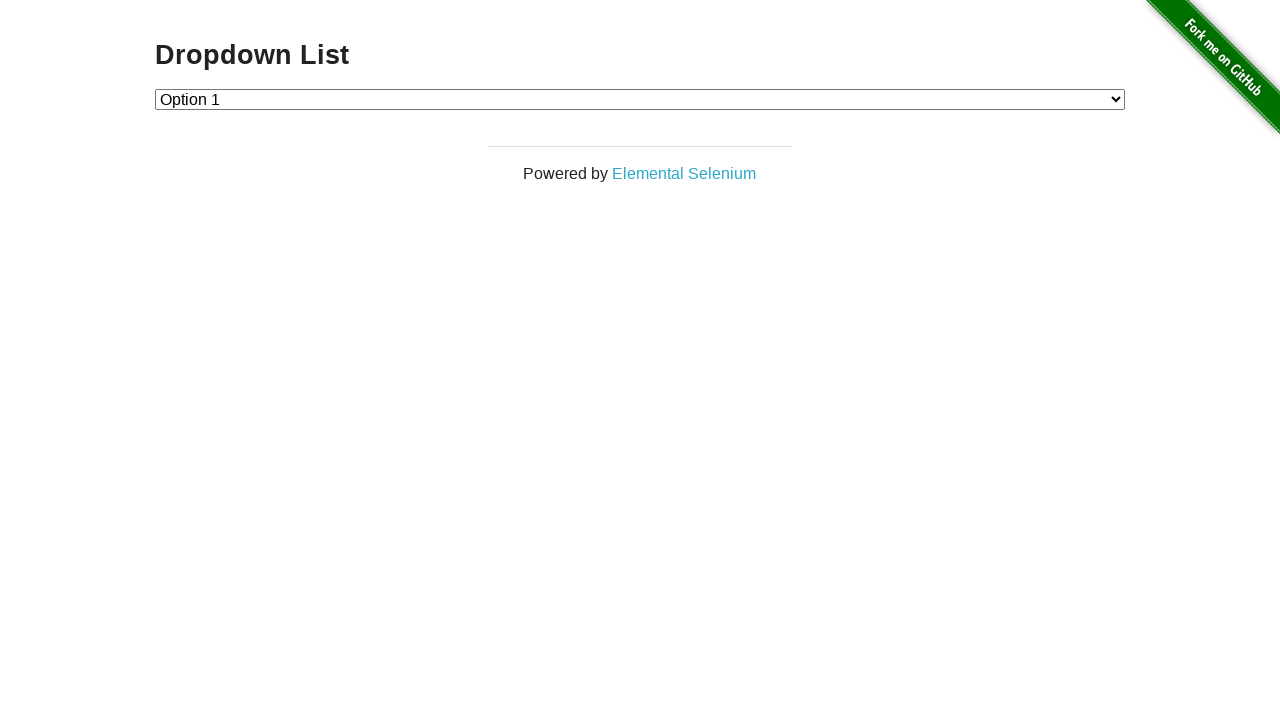